Tests drag and drop functionality on jQuery UI demo page by dragging an element and dropping it onto a target area

Starting URL: https://jqueryui.com/droppable/

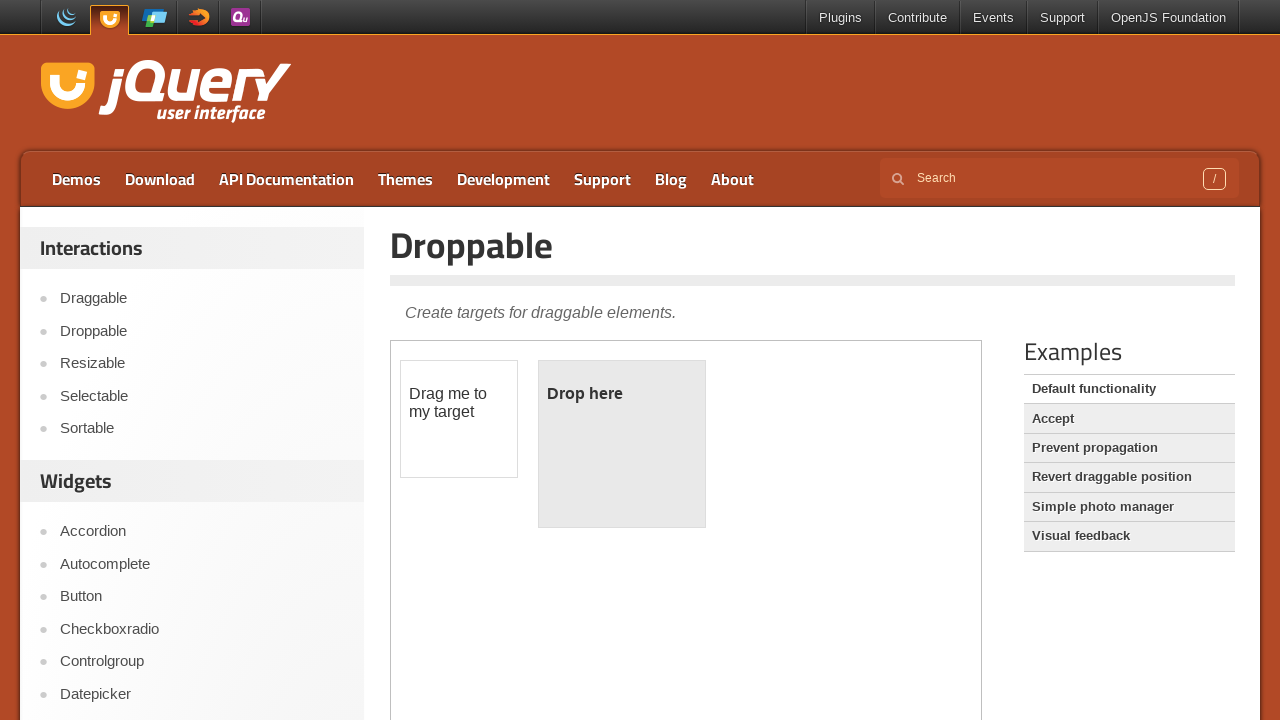

Scrolled down 300 pixels to make drag/drop elements visible
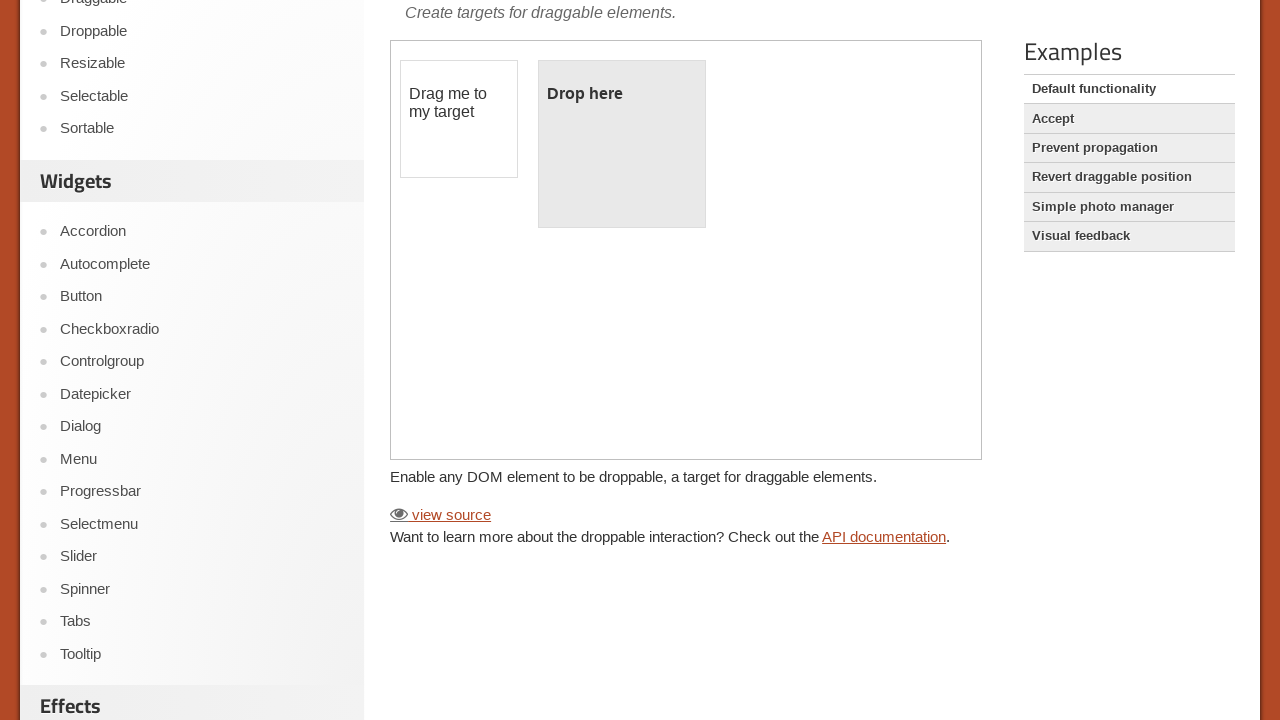

Located the iframe containing the drag/drop demo
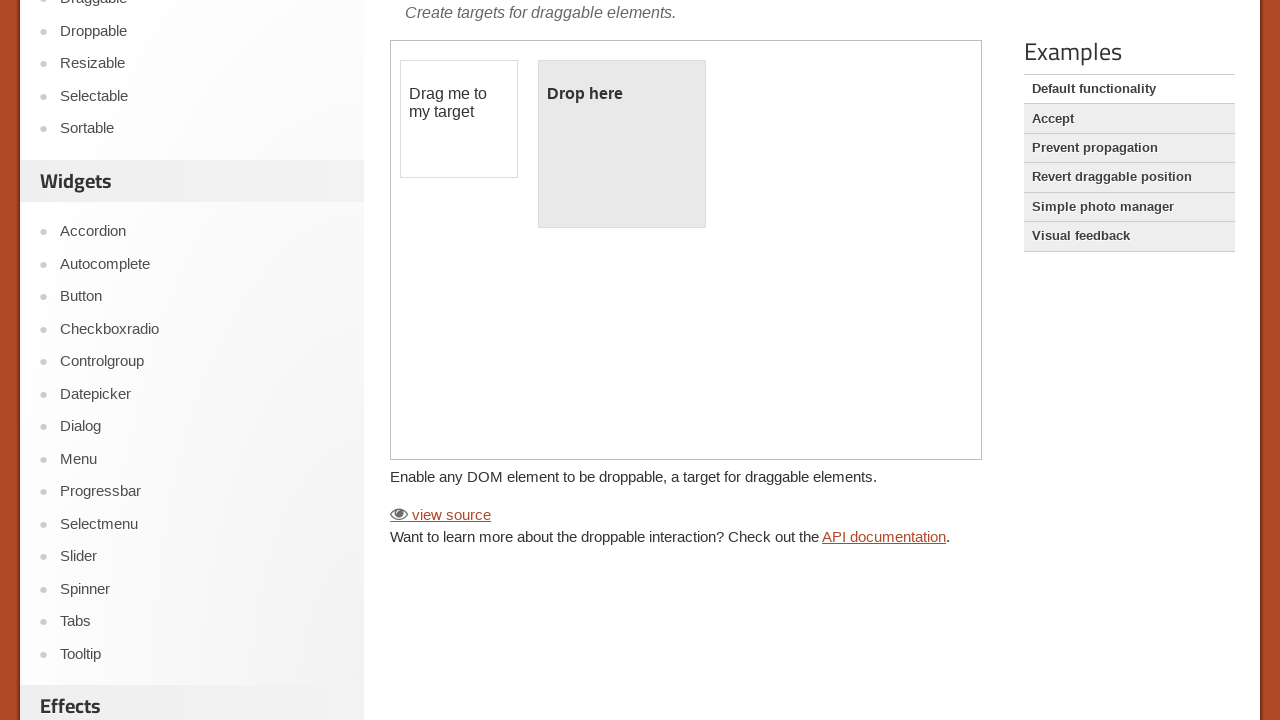

Located the draggable element with id 'draggable'
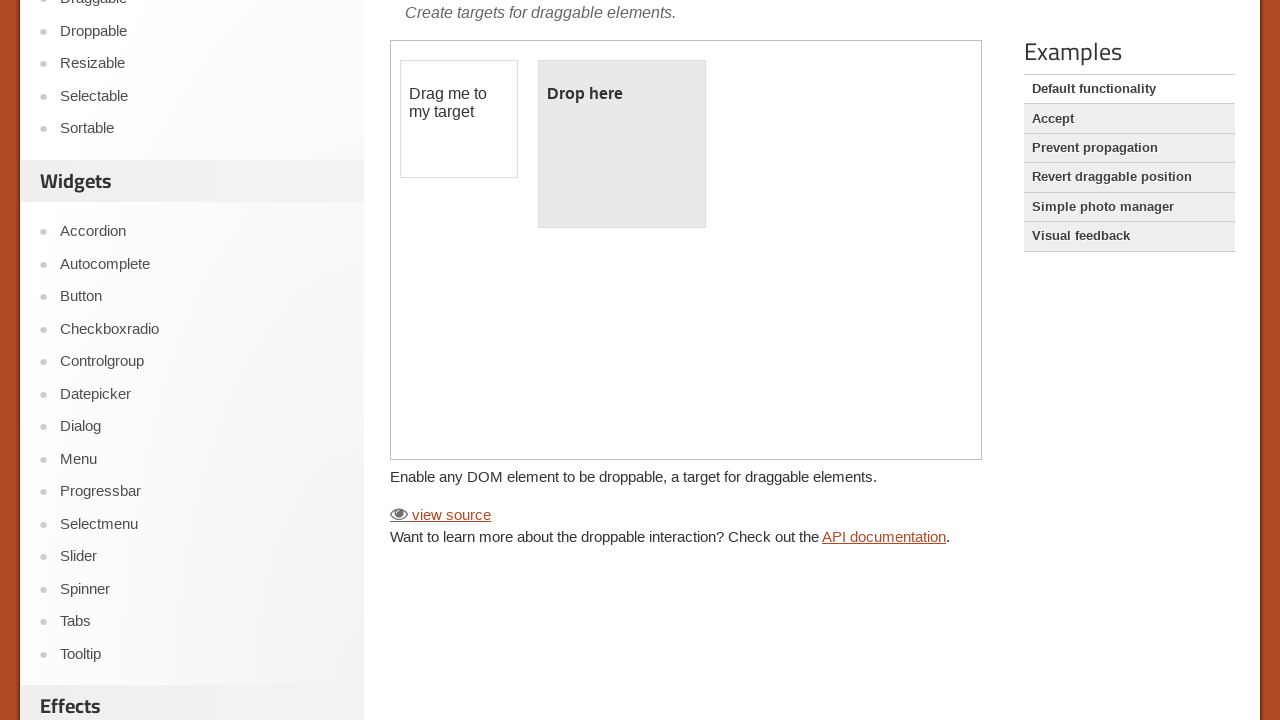

Located the droppable target element with id 'droppable'
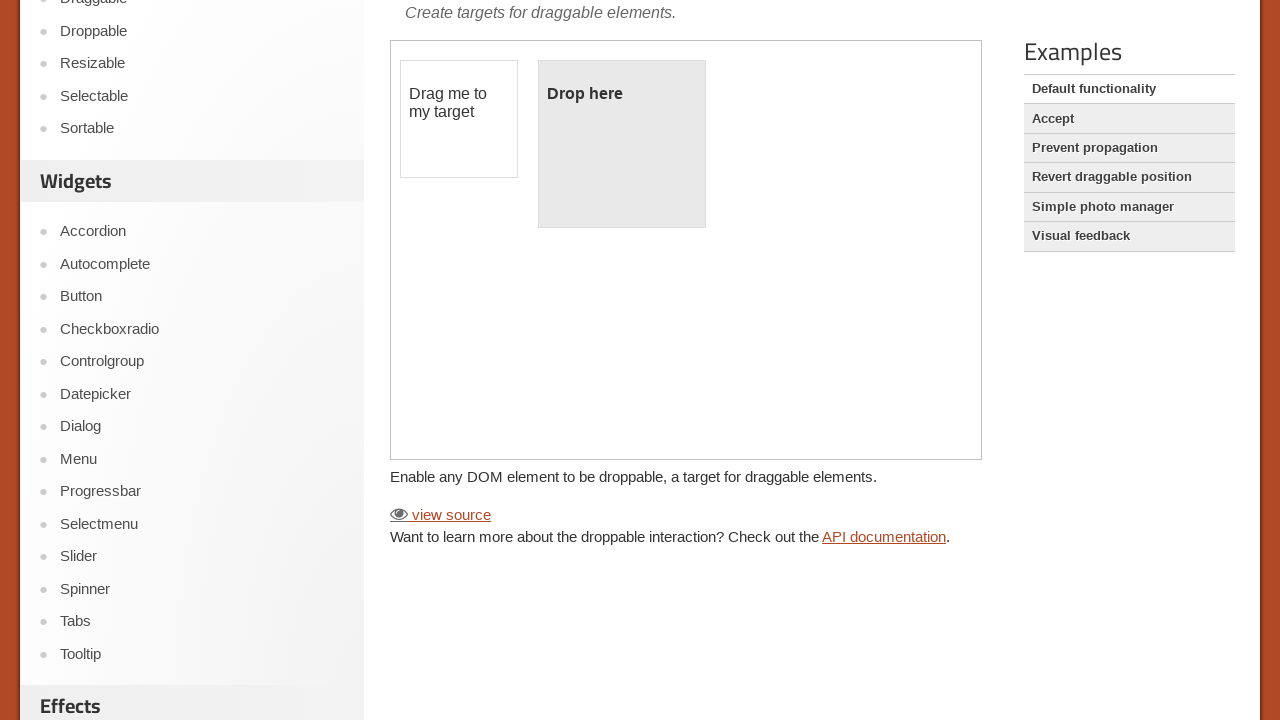

Successfully dragged the draggable element onto the droppable target at (622, 144)
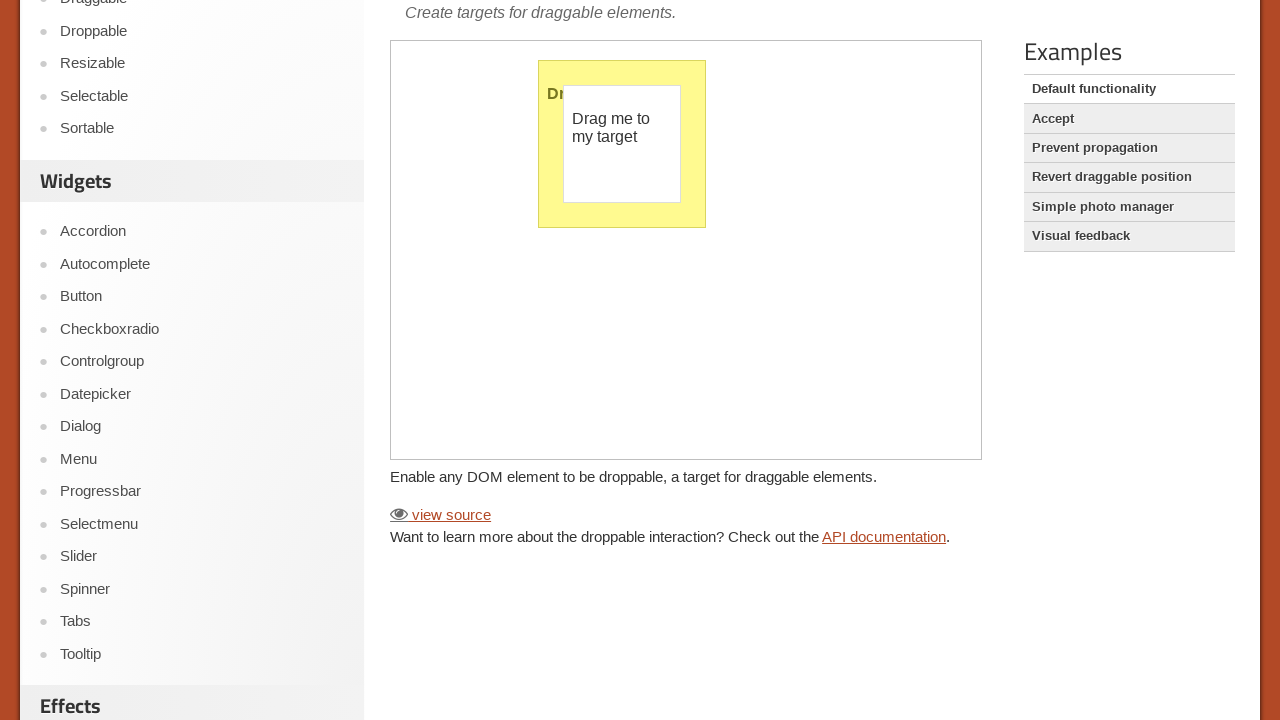

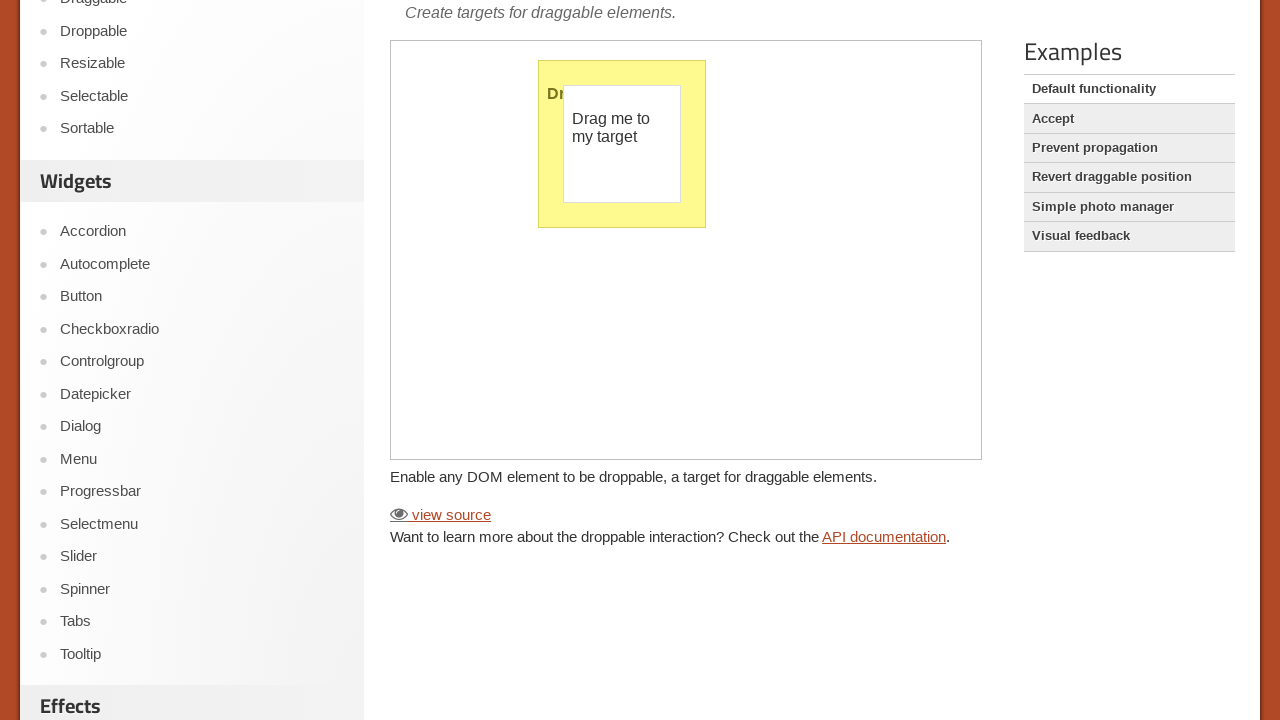